Tests JavaScript alert and confirm dialog handling by entering a name, triggering alerts, reading their text, and dismissing them.

Starting URL: https://rahulshettyacademy.com/AutomationPractice/

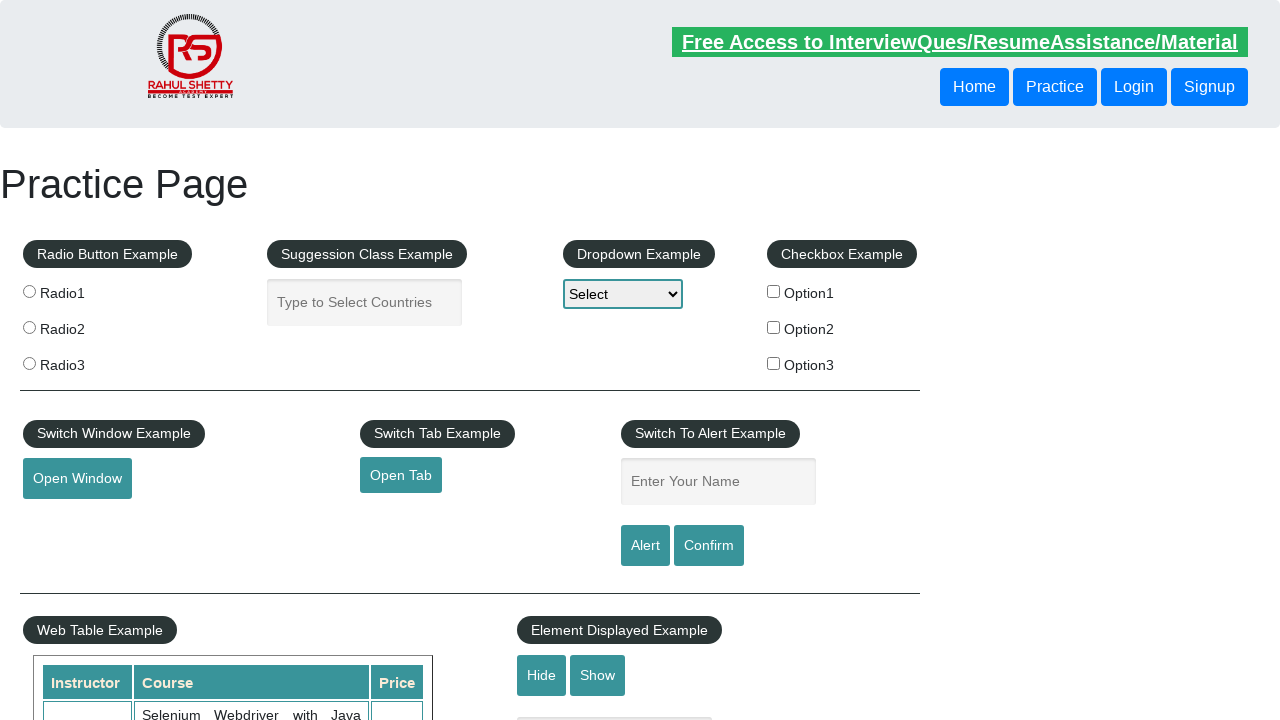

Filled name input field with 'vishwa' on input[name='enter-name']
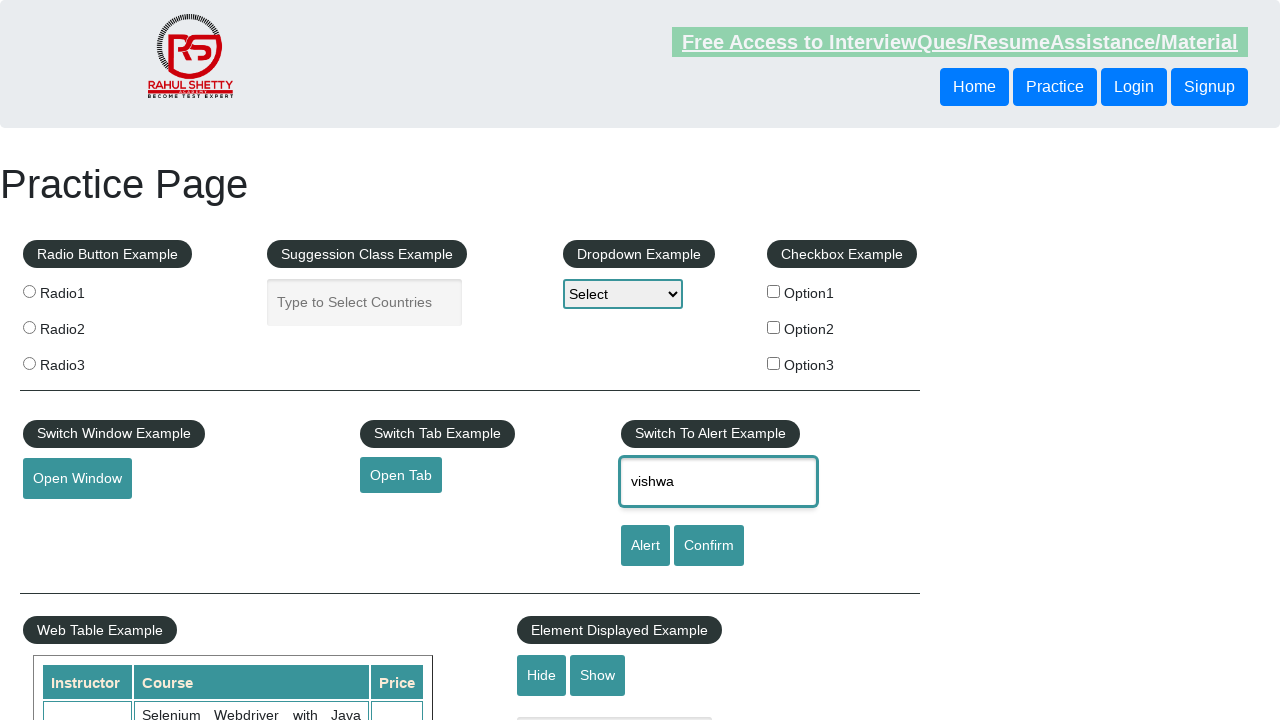

Clicked alert button to trigger alert dialog at (645, 546) on #alertbtn
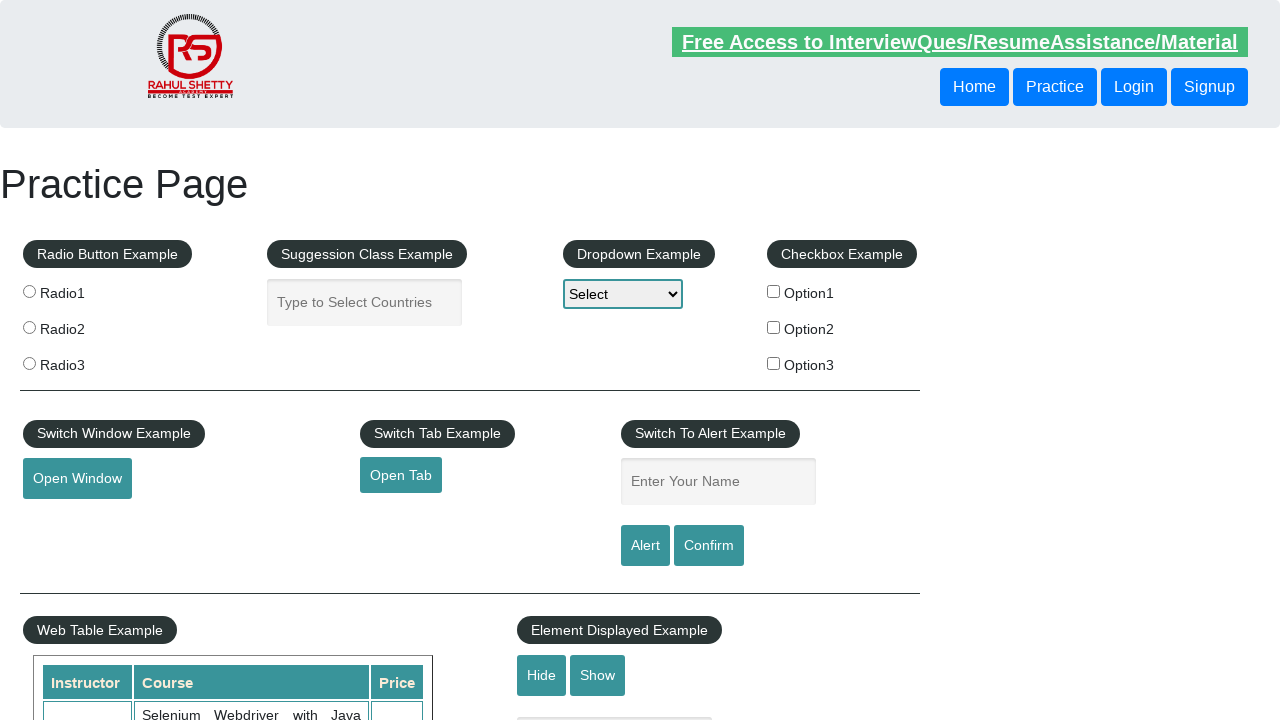

Registered dialog handler to dismiss alerts
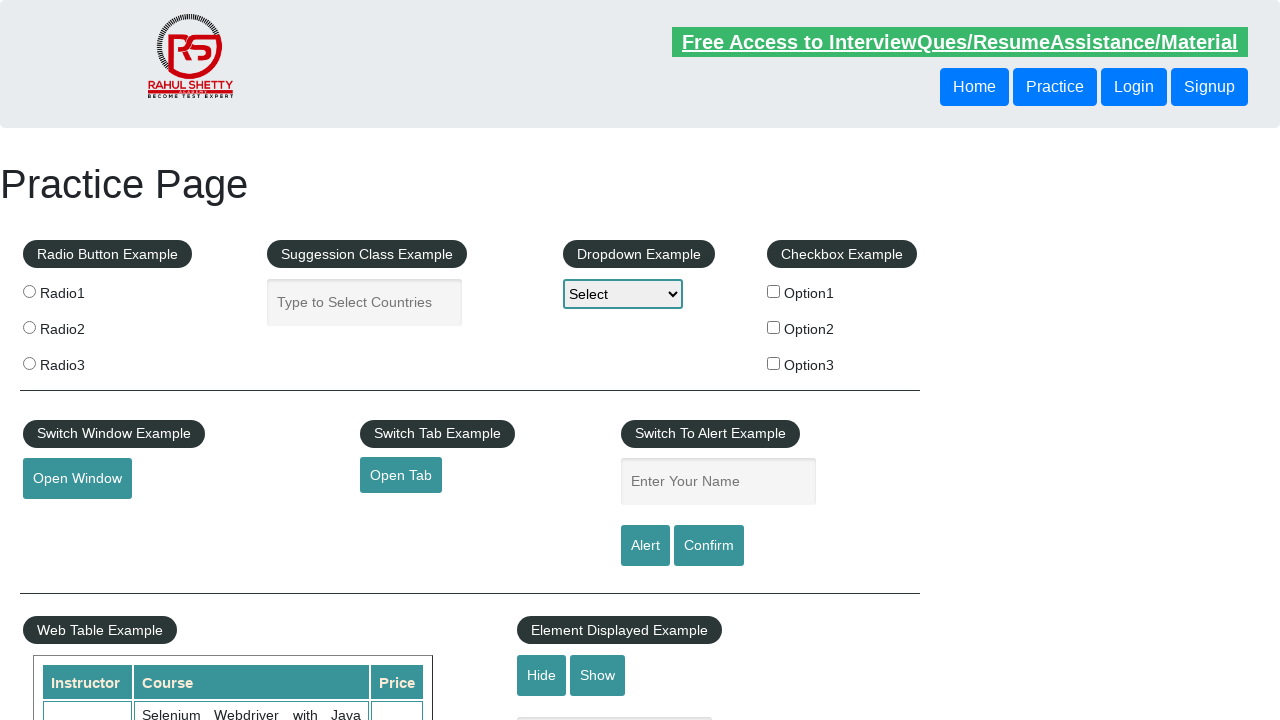

Re-registered dialog handler with message logging
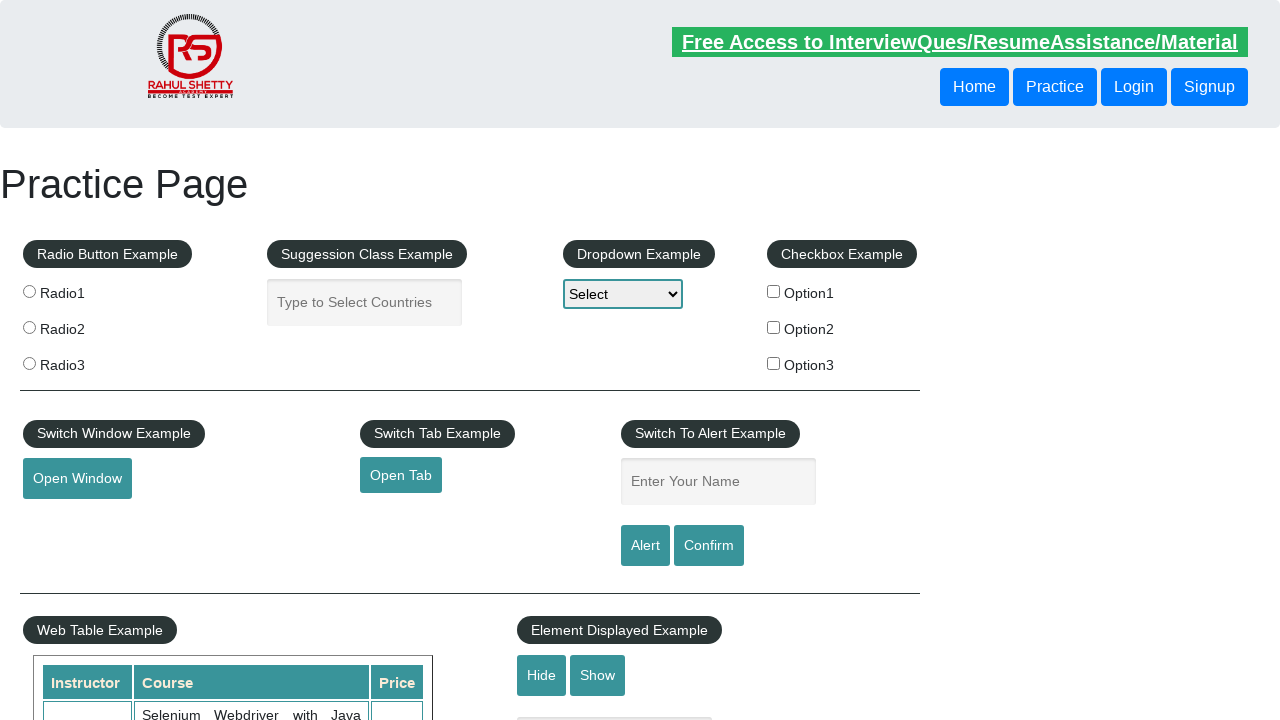

Filled name input field with 'vishwa' again on input[name='enter-name']
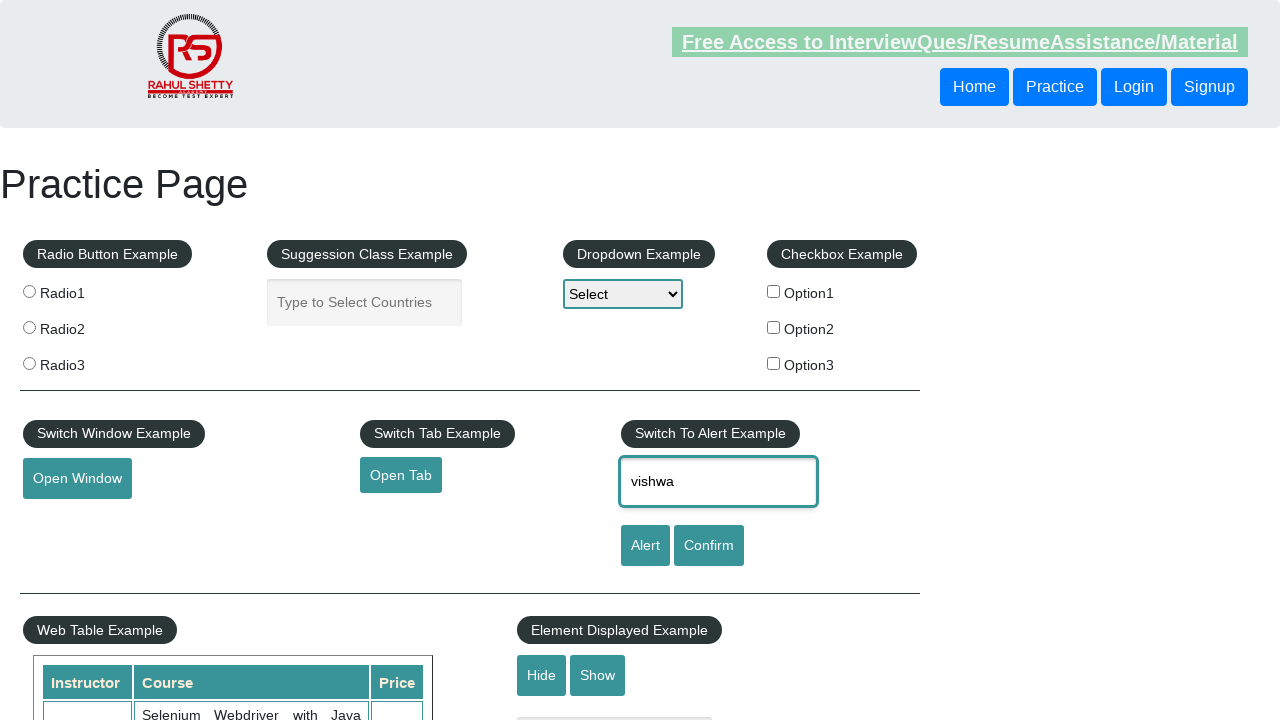

Clicked alert button again to test dialog handling at (645, 546) on #alertbtn
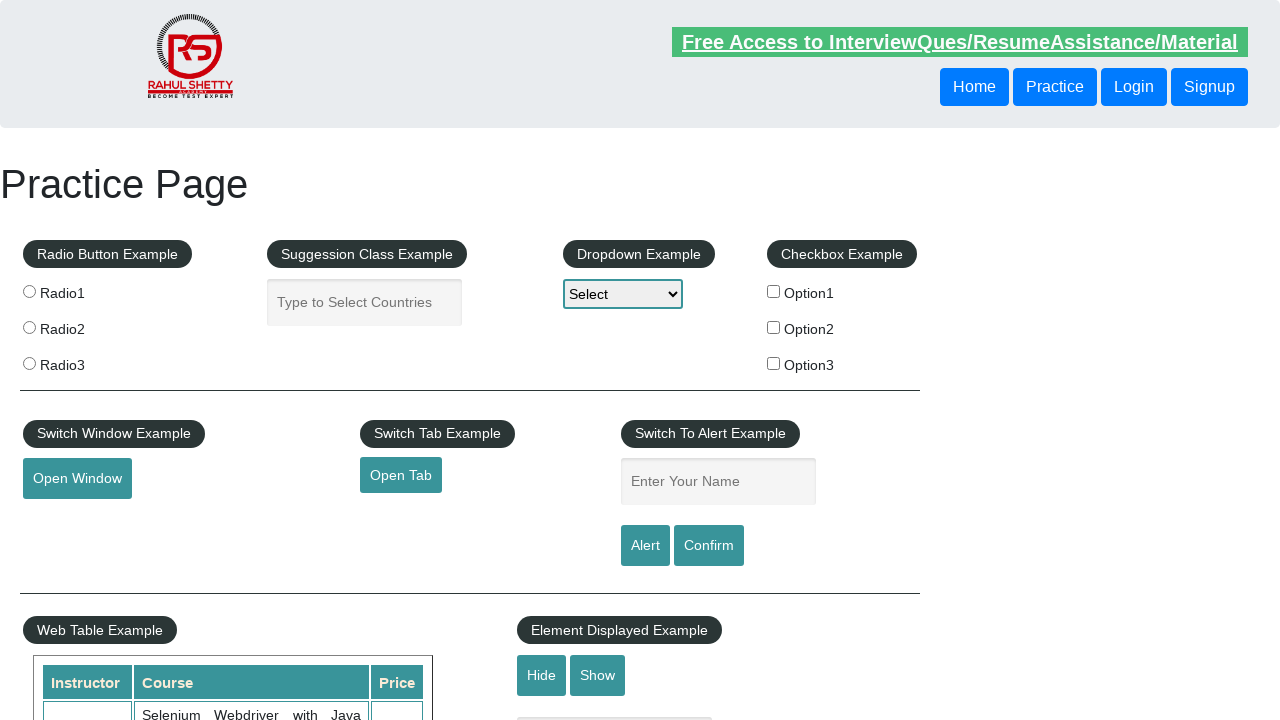

Waited 500ms for alert handling to complete
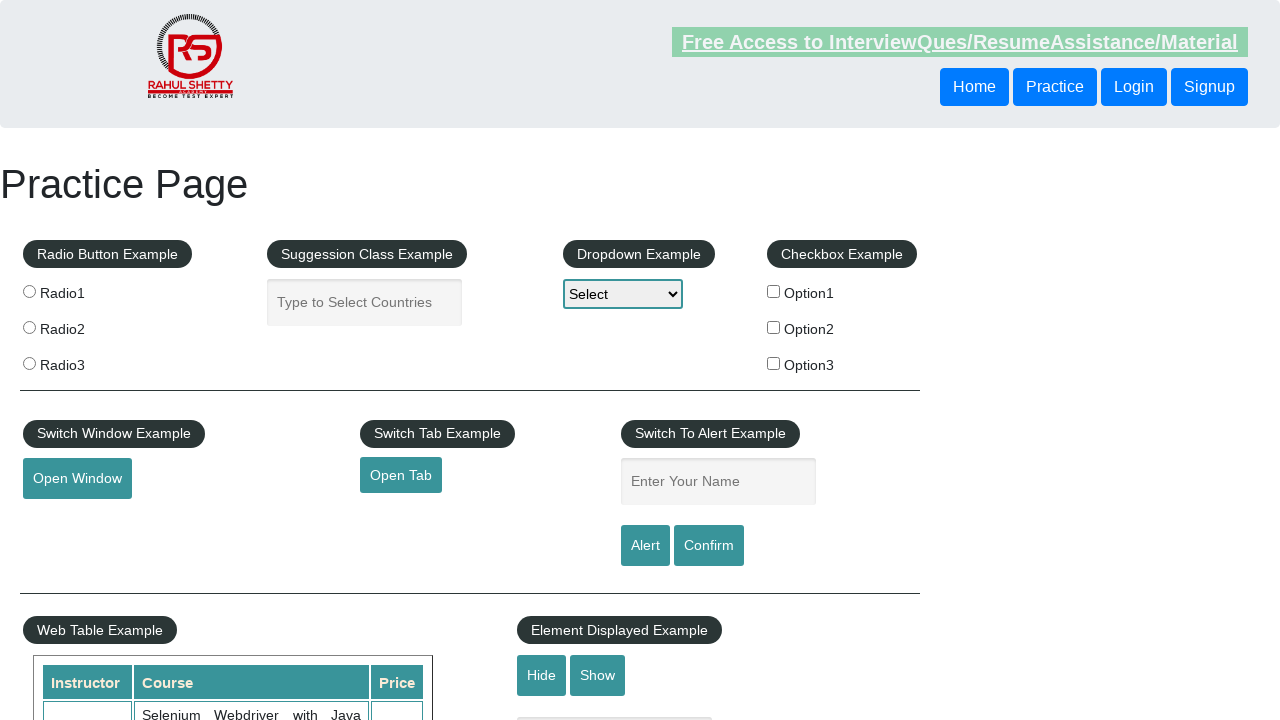

Clicked confirm button to trigger confirm dialog at (709, 546) on #confirmbtn
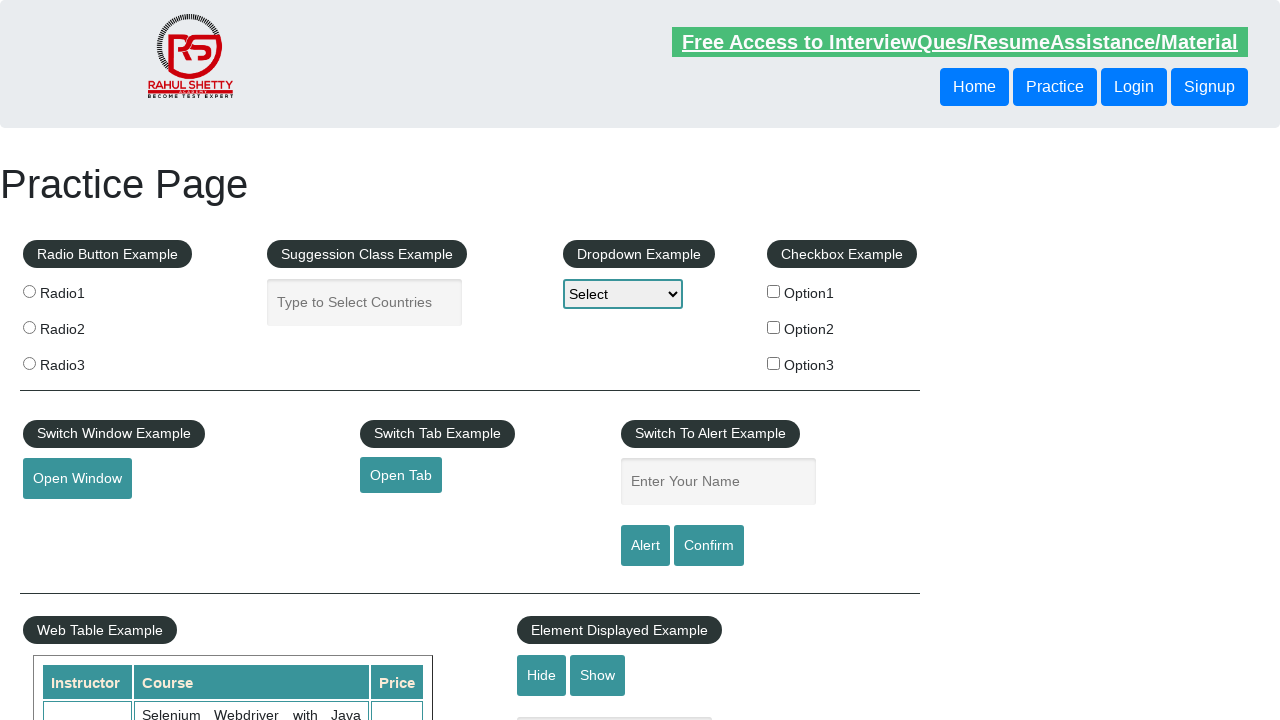

Waited 500ms for confirm dialog handling to complete
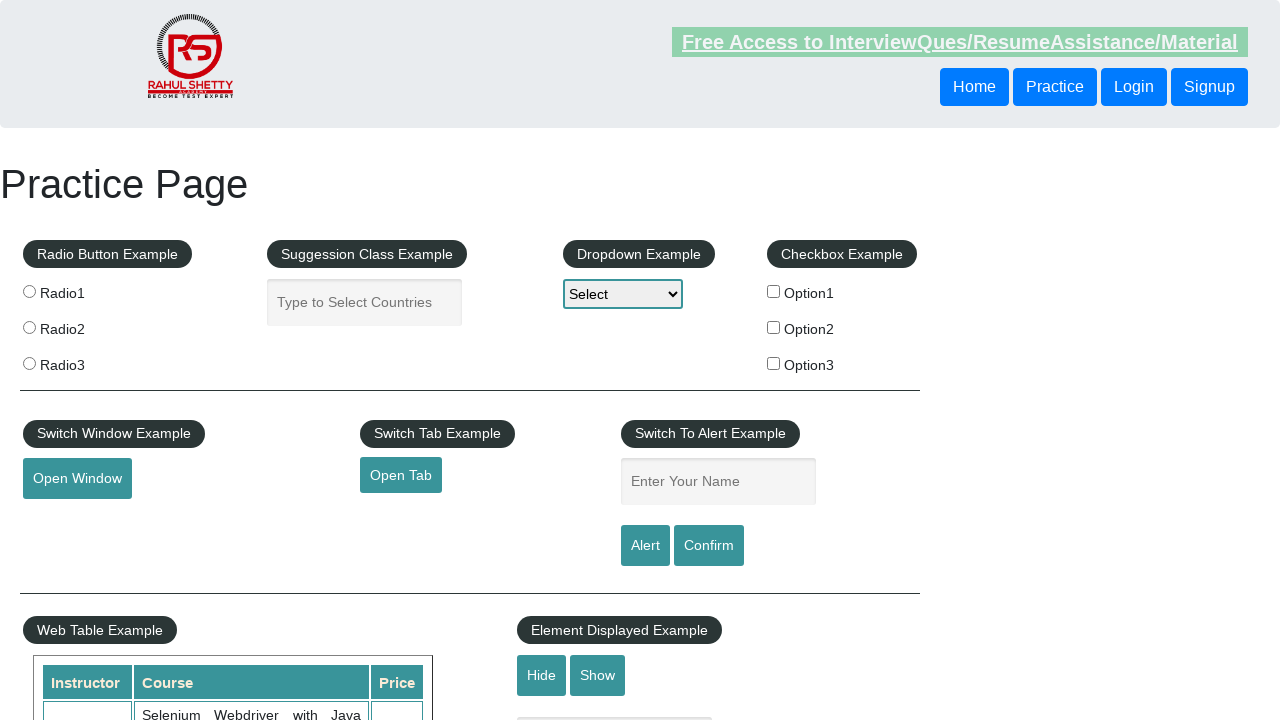

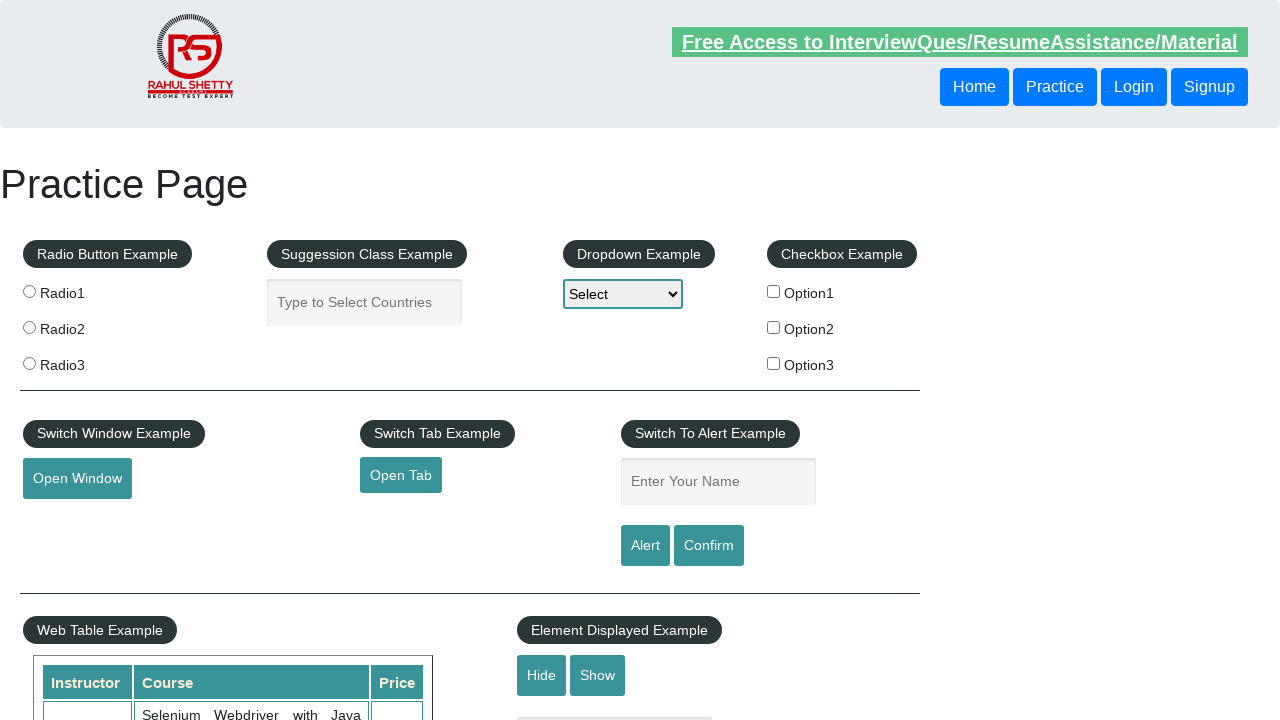